Tests filtering to display only active (incomplete) todo items

Starting URL: https://demo.playwright.dev/todomvc

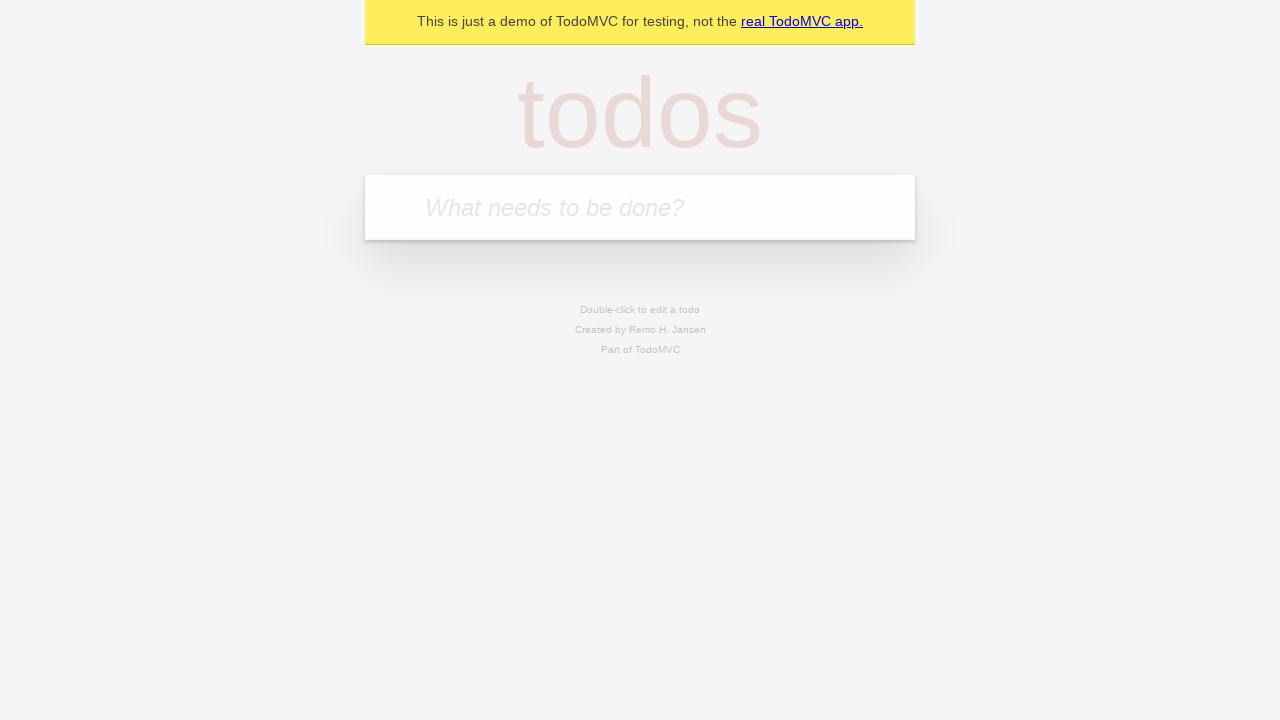

Filled todo input with 'buy some cheese' on internal:attr=[placeholder="What needs to be done?"i]
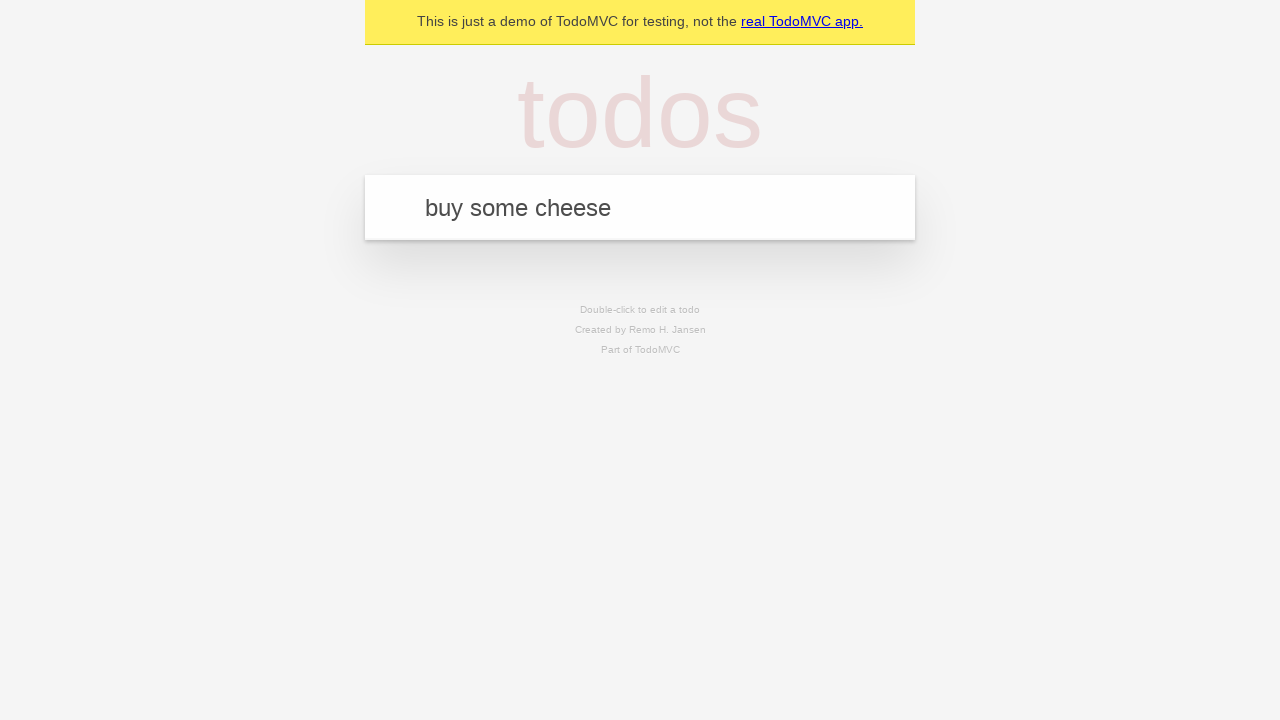

Pressed Enter to add todo item 'buy some cheese' on internal:attr=[placeholder="What needs to be done?"i]
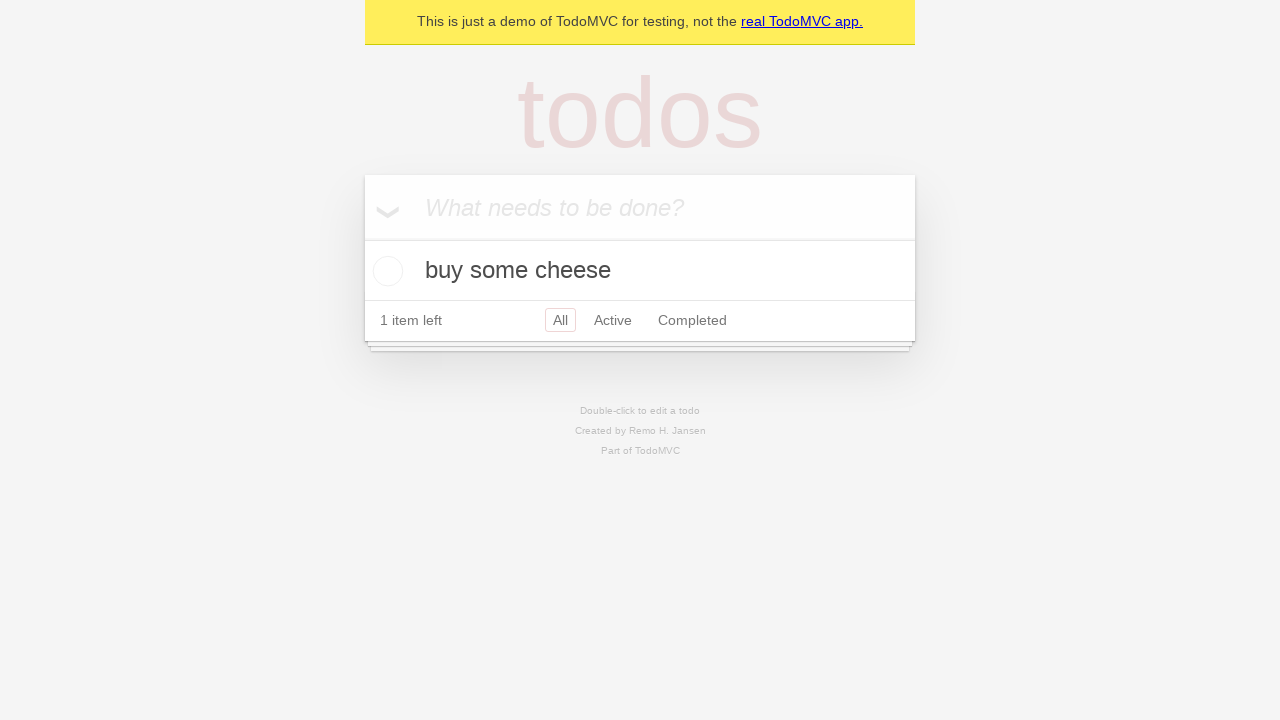

Filled todo input with 'feed the cat' on internal:attr=[placeholder="What needs to be done?"i]
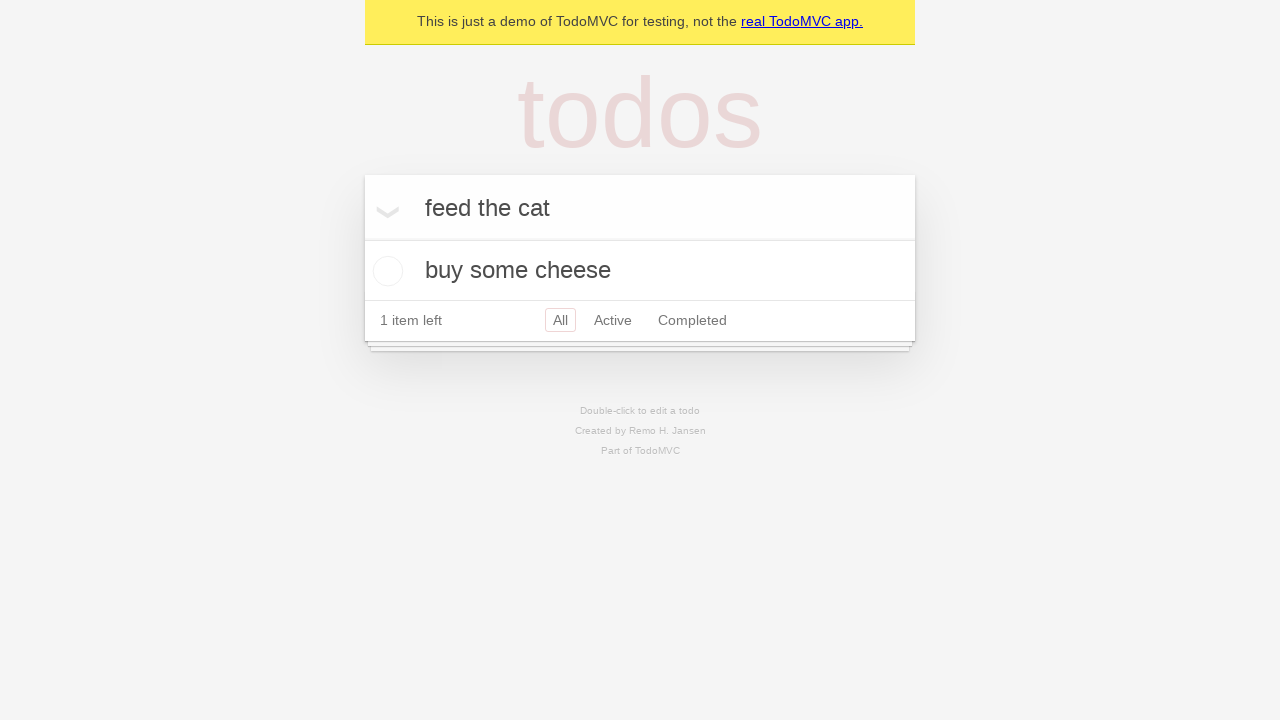

Pressed Enter to add todo item 'feed the cat' on internal:attr=[placeholder="What needs to be done?"i]
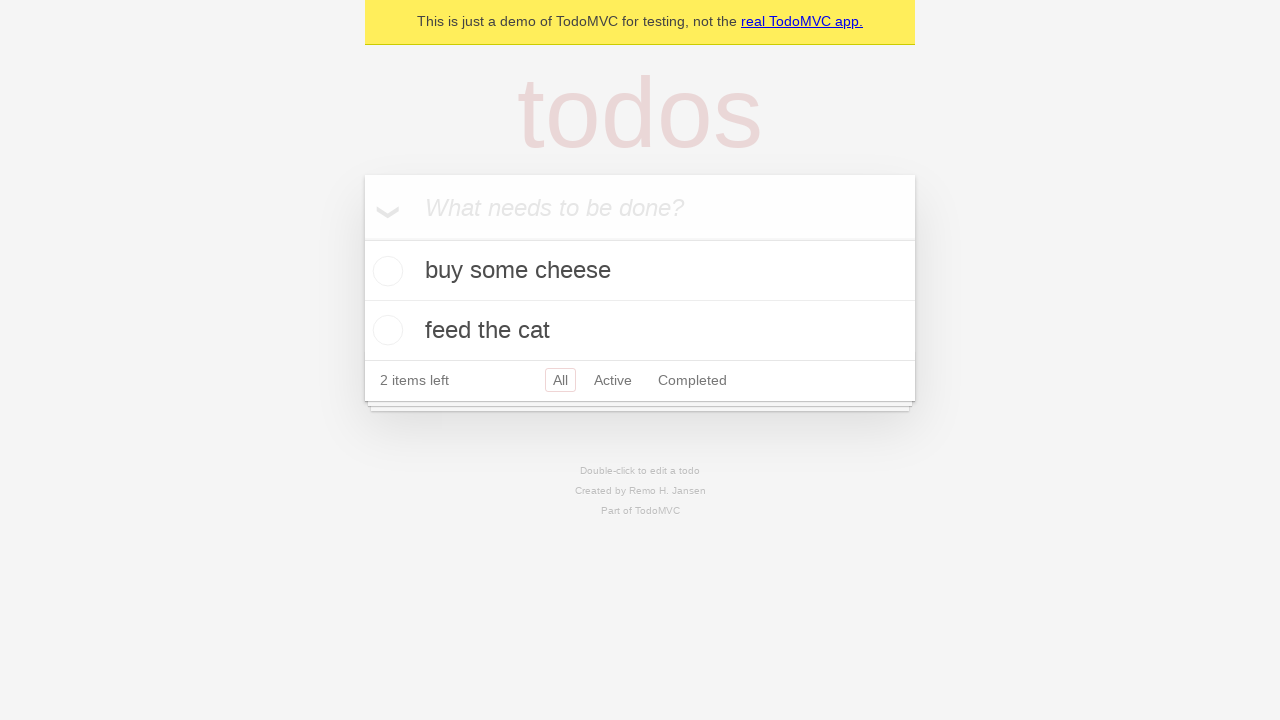

Filled todo input with 'book a doctors appointment' on internal:attr=[placeholder="What needs to be done?"i]
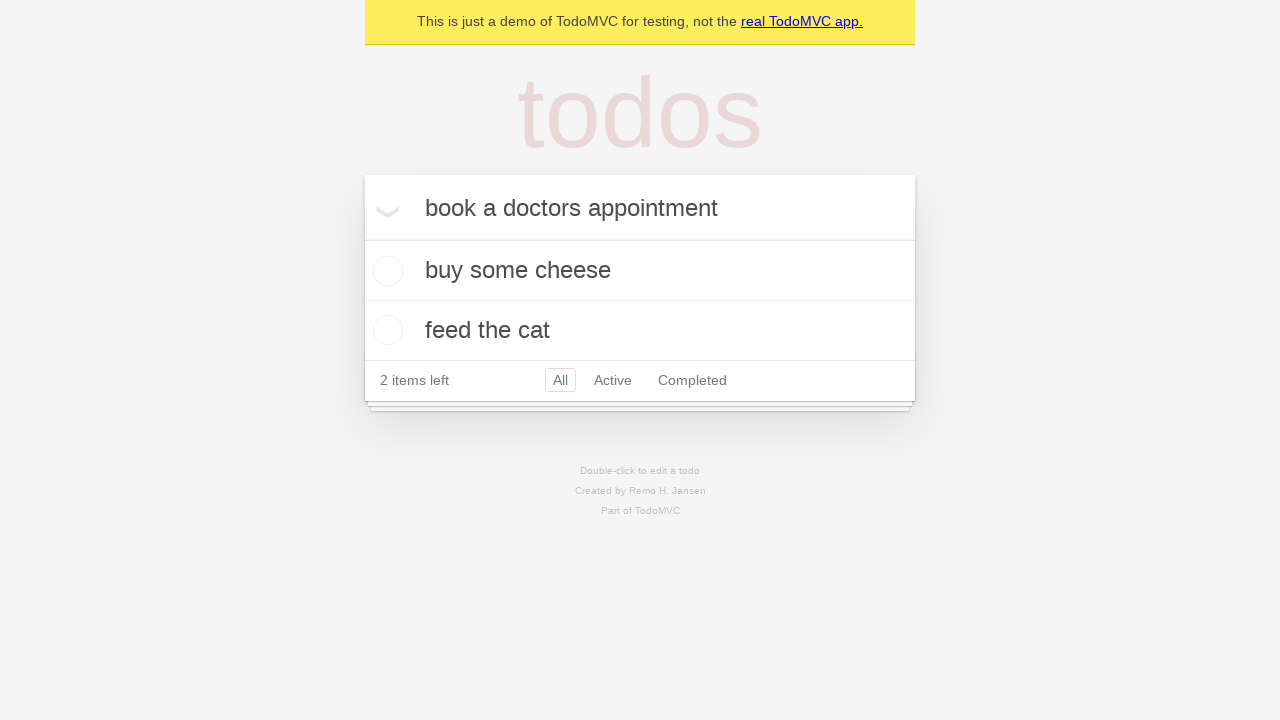

Pressed Enter to add todo item 'book a doctors appointment' on internal:attr=[placeholder="What needs to be done?"i]
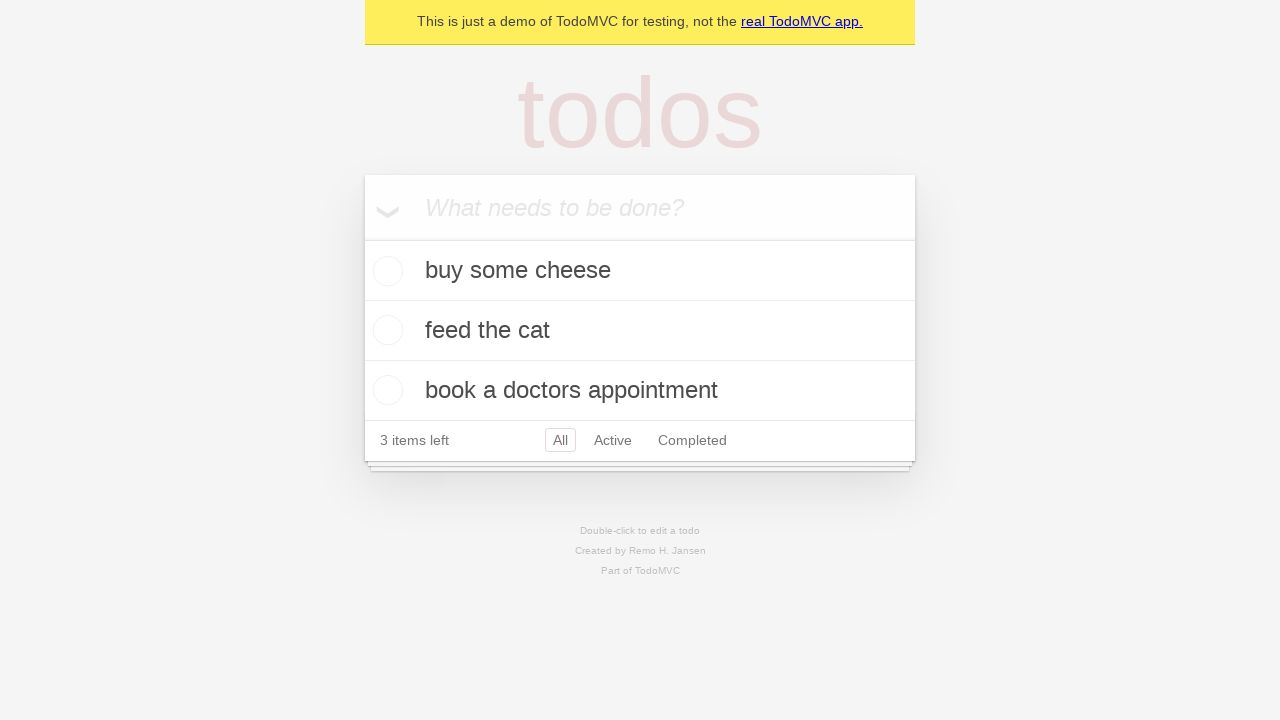

Waited for third todo item to load
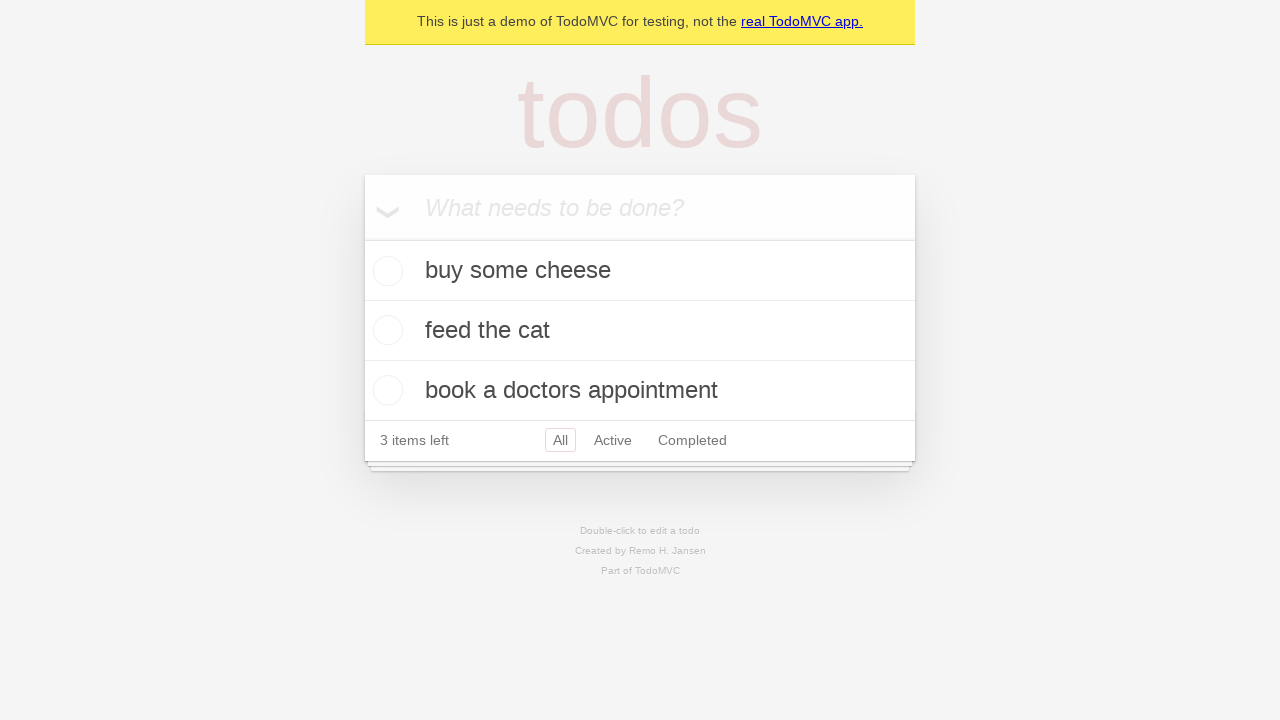

Checked the second todo item as complete at (385, 330) on [data-testid='todo-item'] >> nth=1 >> internal:role=checkbox
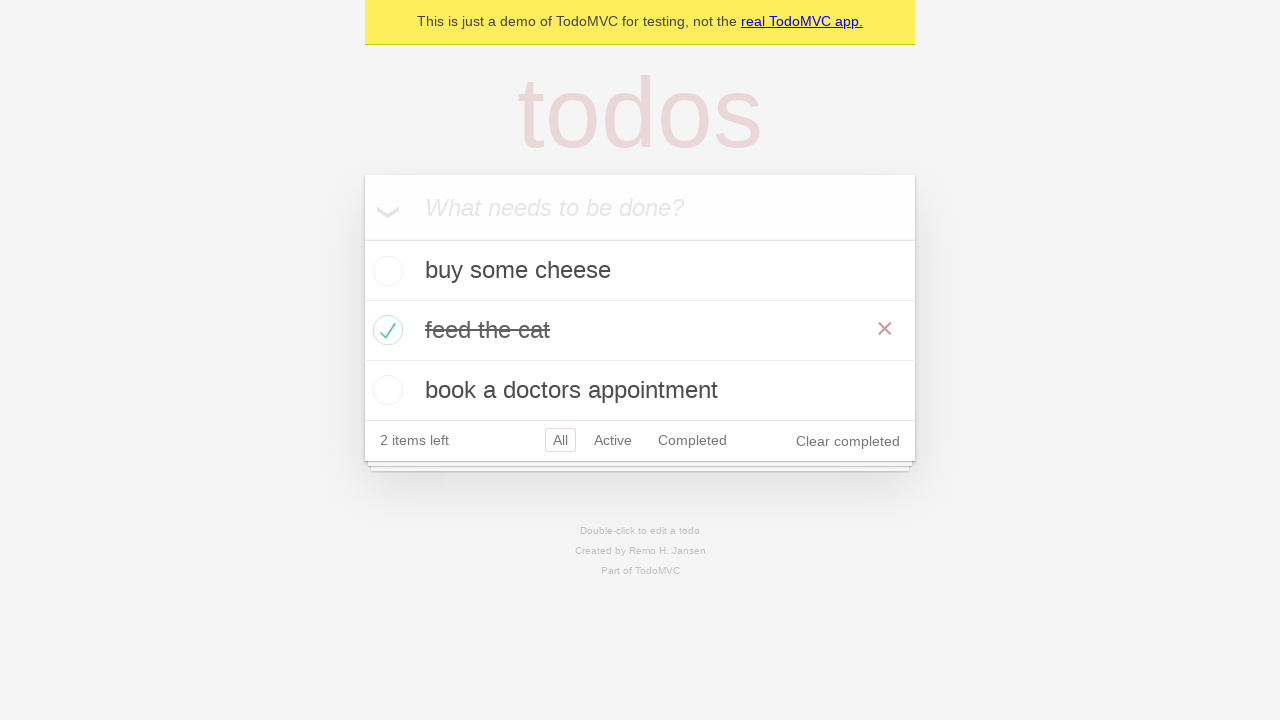

Clicked 'Active' filter to display only incomplete todo items at (613, 440) on internal:role=link[name="Active"i]
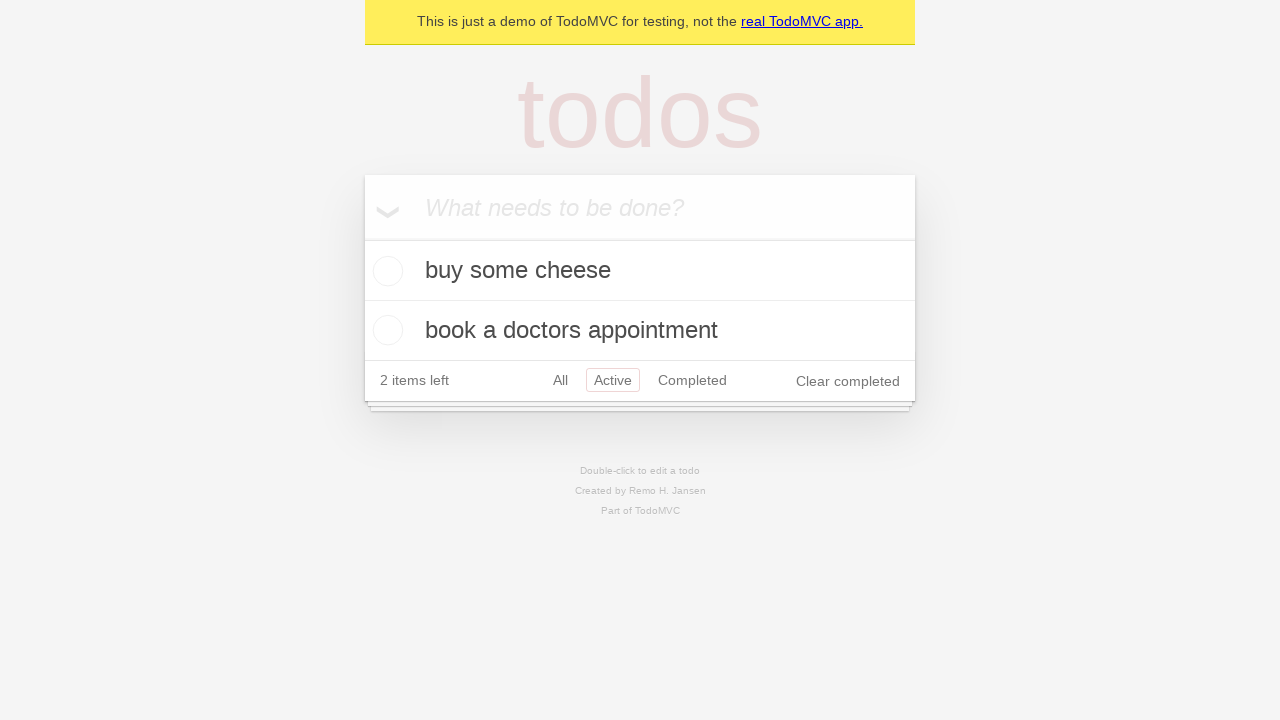

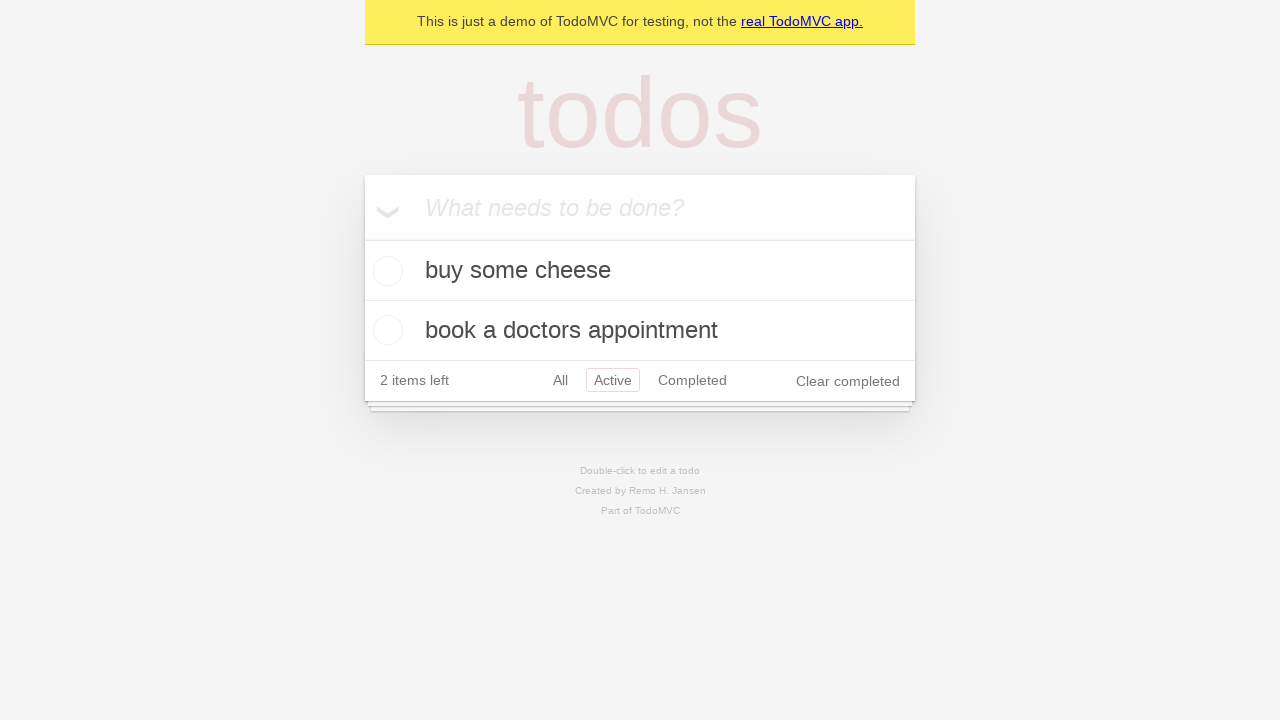